Tests login with valid email but wrong password and verifies error message

Starting URL: https://vue-demo.daniel-avellaneda.com

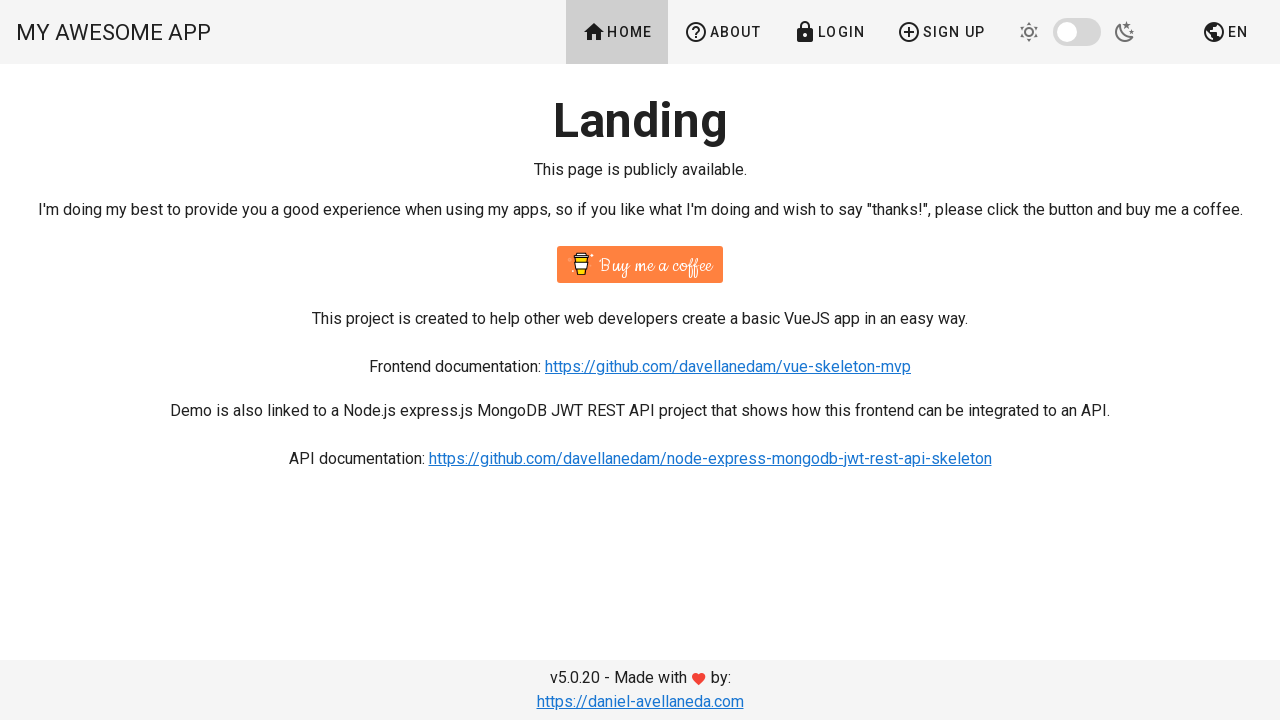

Clicked Login button to navigate to login page at (829, 32) on text=Login
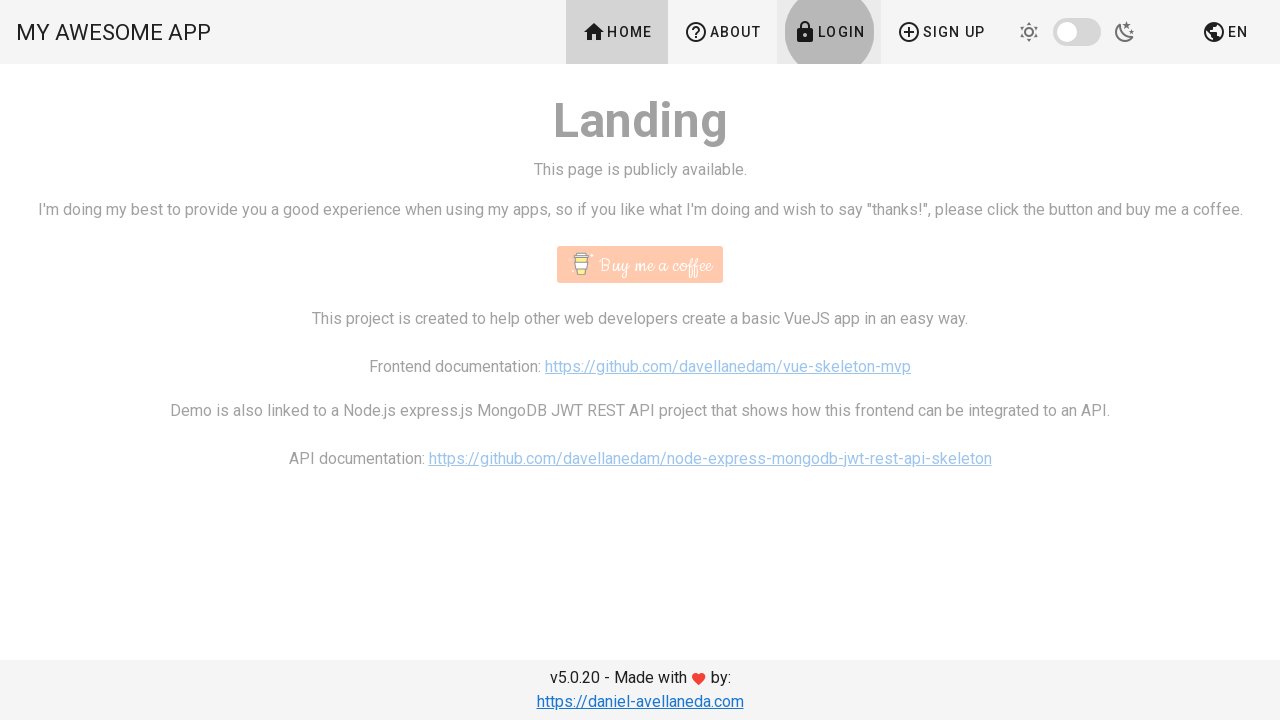

Filled email field with 'admin@admin.com' on input[type='email']
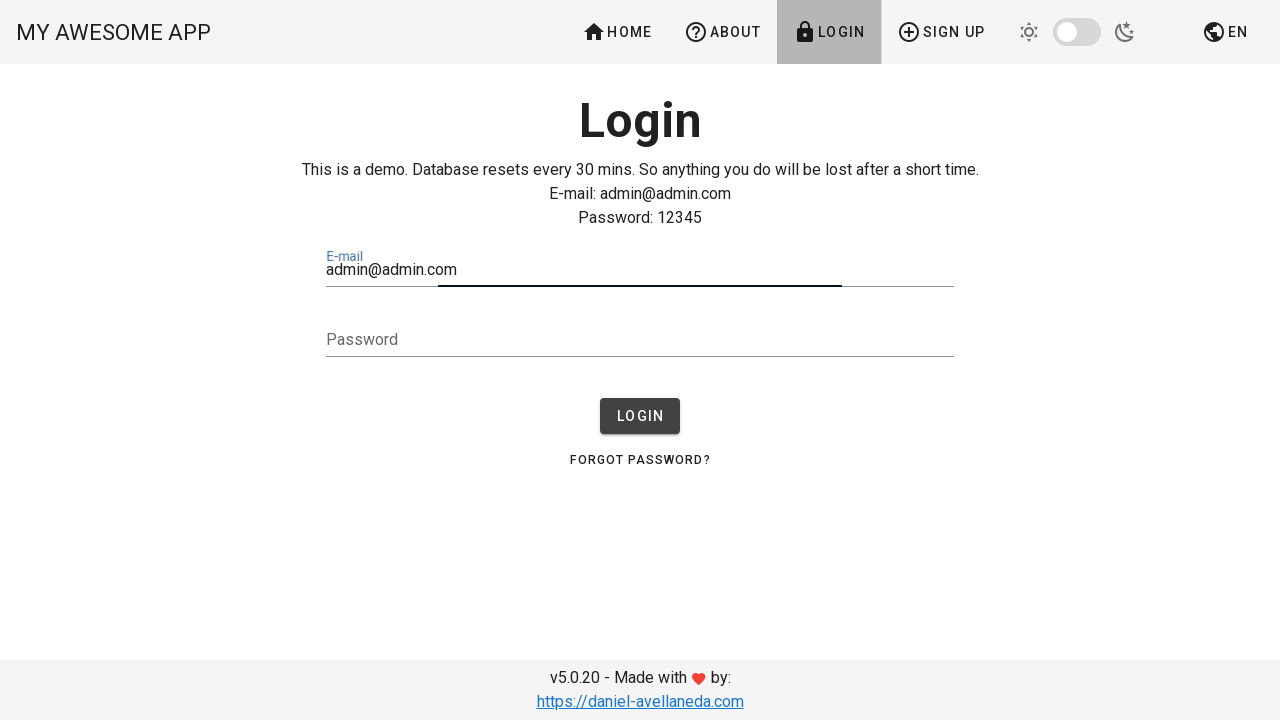

Filled password field with incorrect password 'wrongPassword456!' on input[type='password']
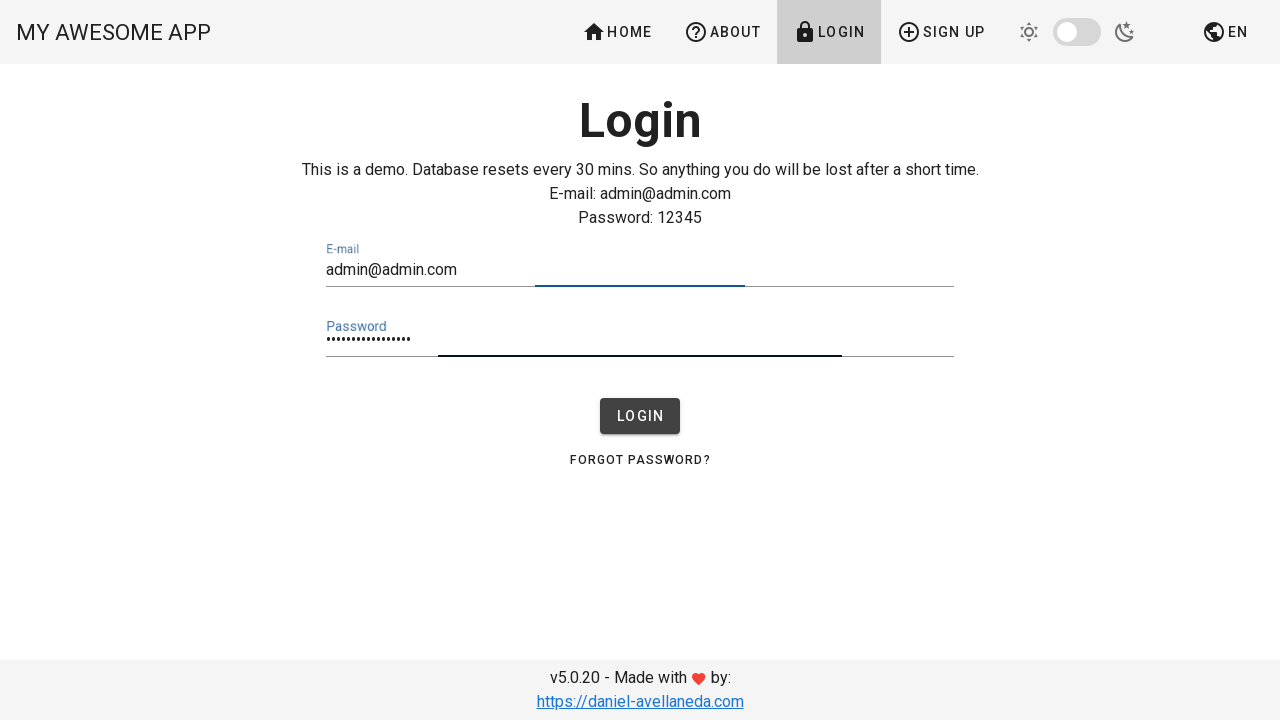

Clicked Login button to submit form at (640, 416) on button:has-text('Login')
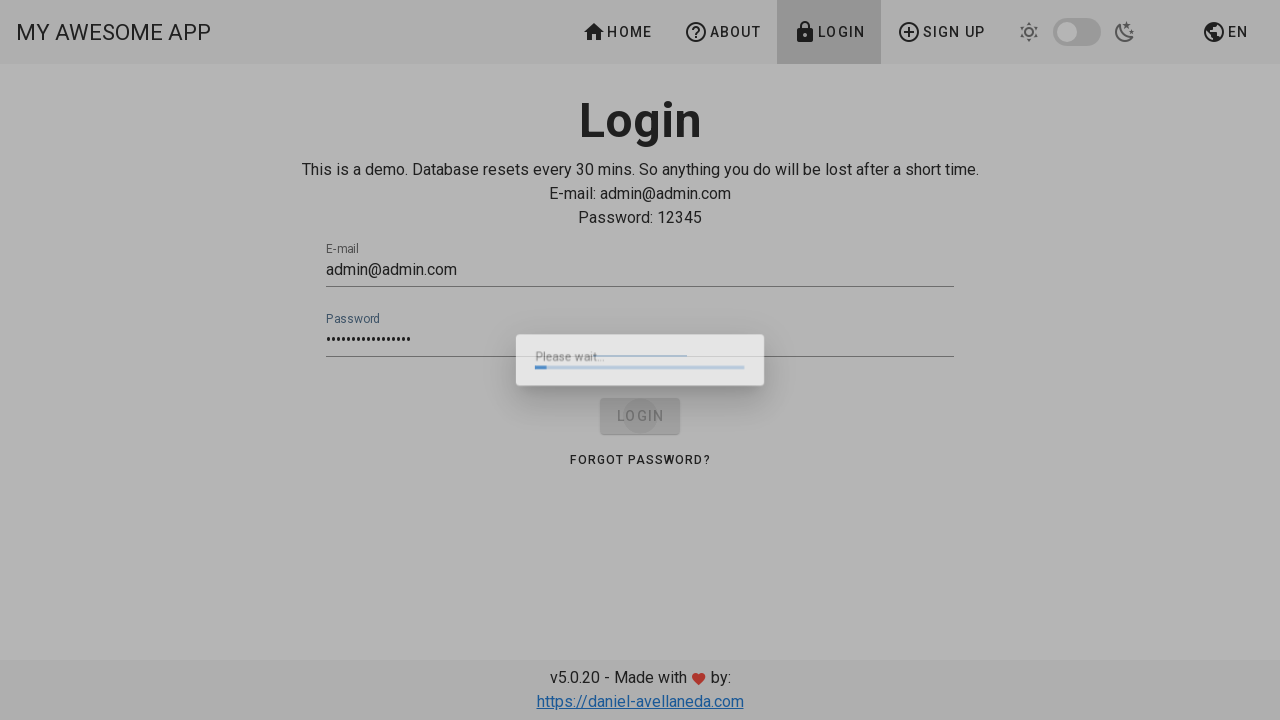

Error message appeared on screen
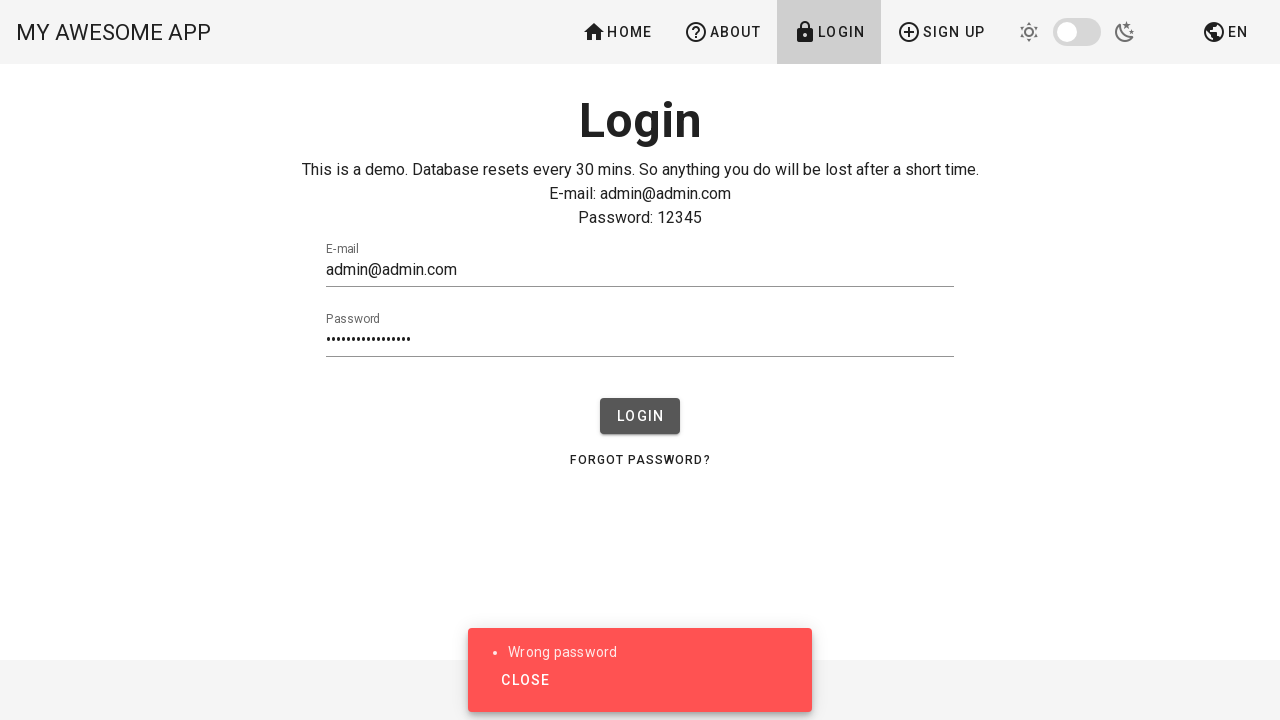

Extracted error message text from notification
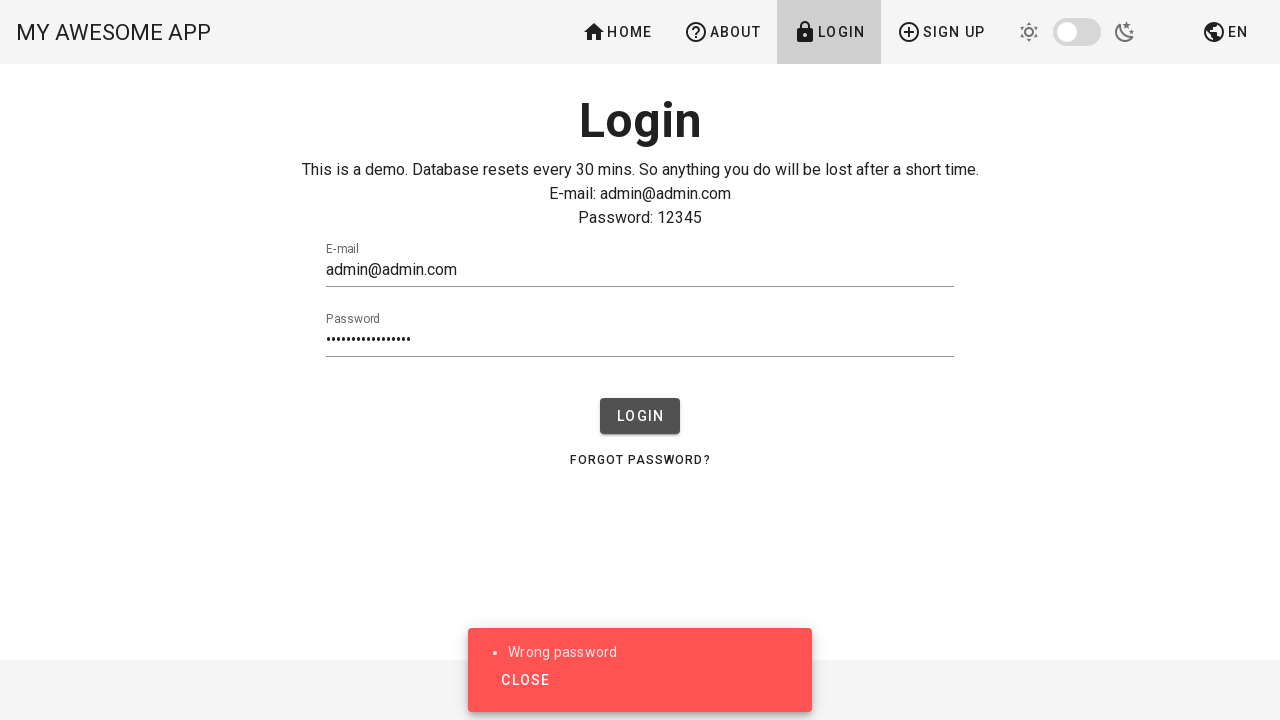

Verified error message contains 'Wrong password'
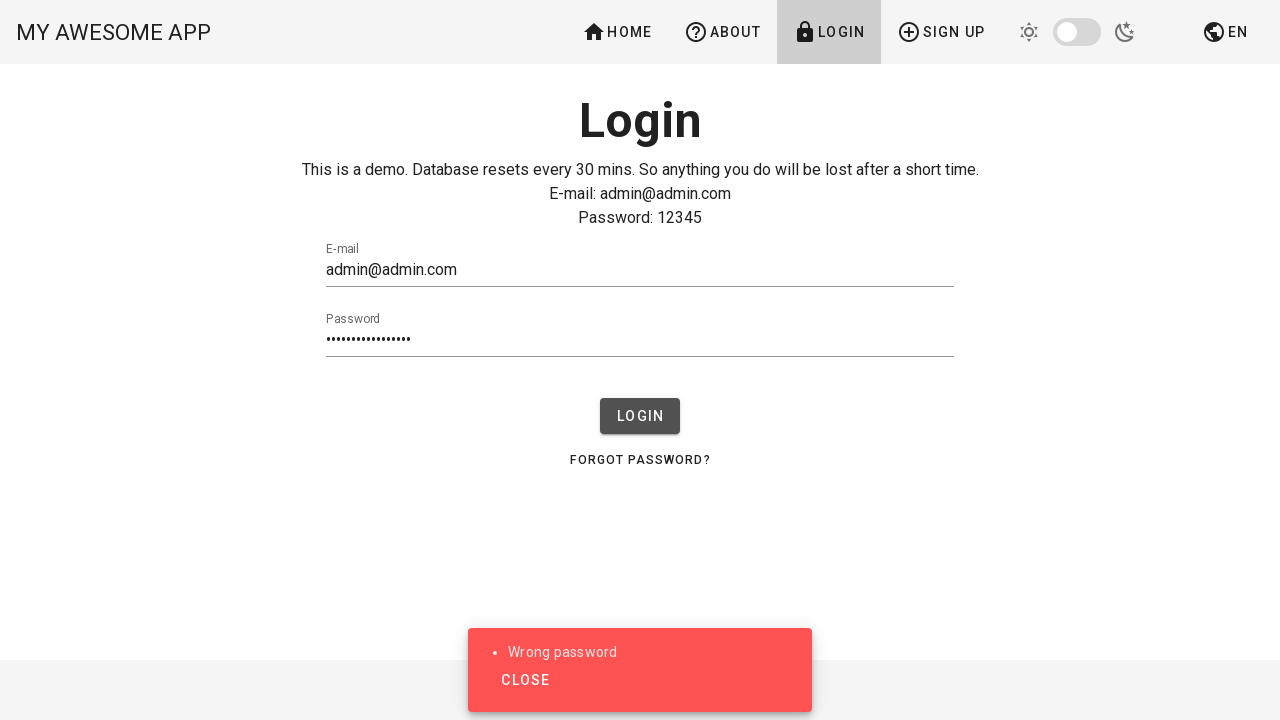

Verified user is still on login page (URL contains '/login')
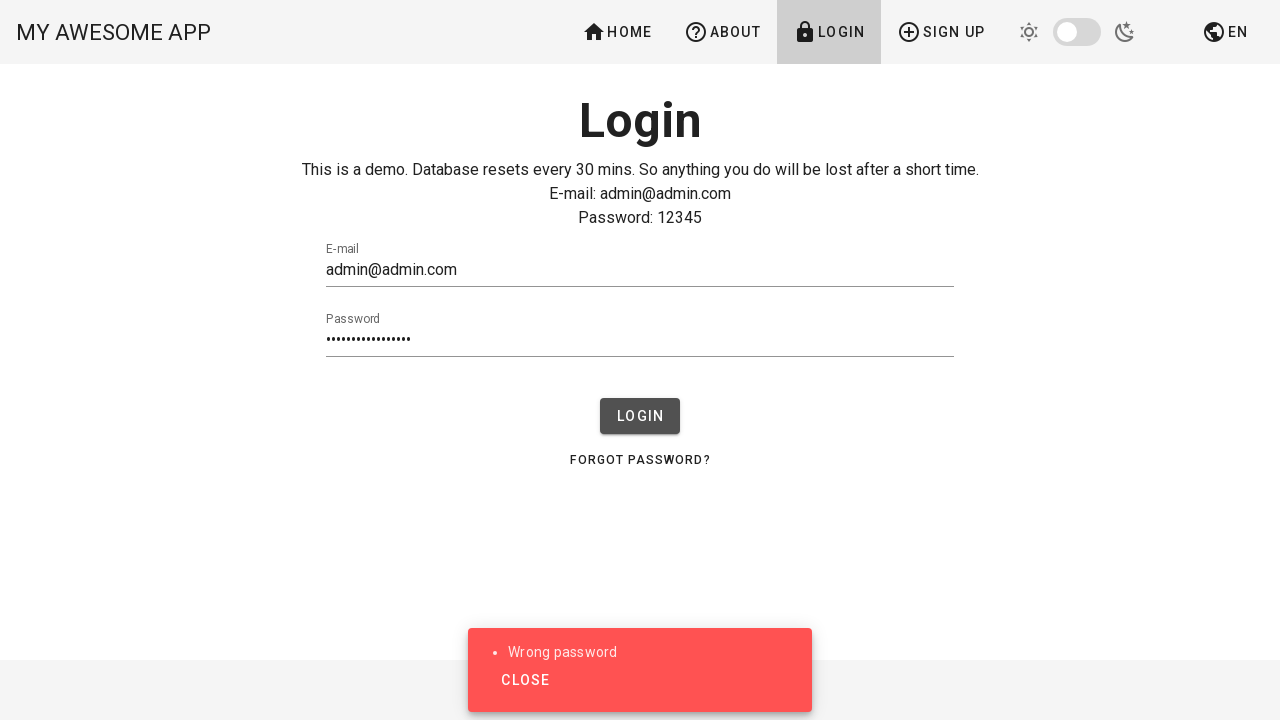

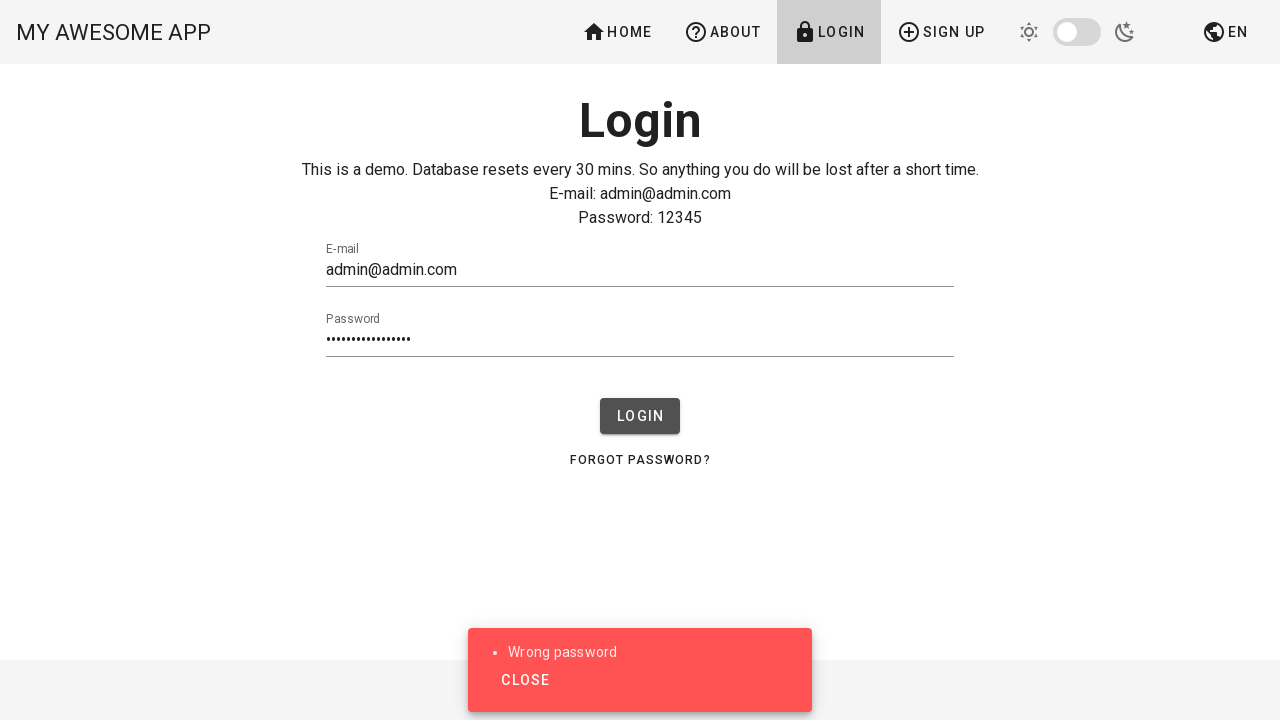